Navigates through jQuery UI website by clicking on Demos link, then Draggable link, and finally clicking on the Draggable heading

Starting URL: https://jqueryui.com/

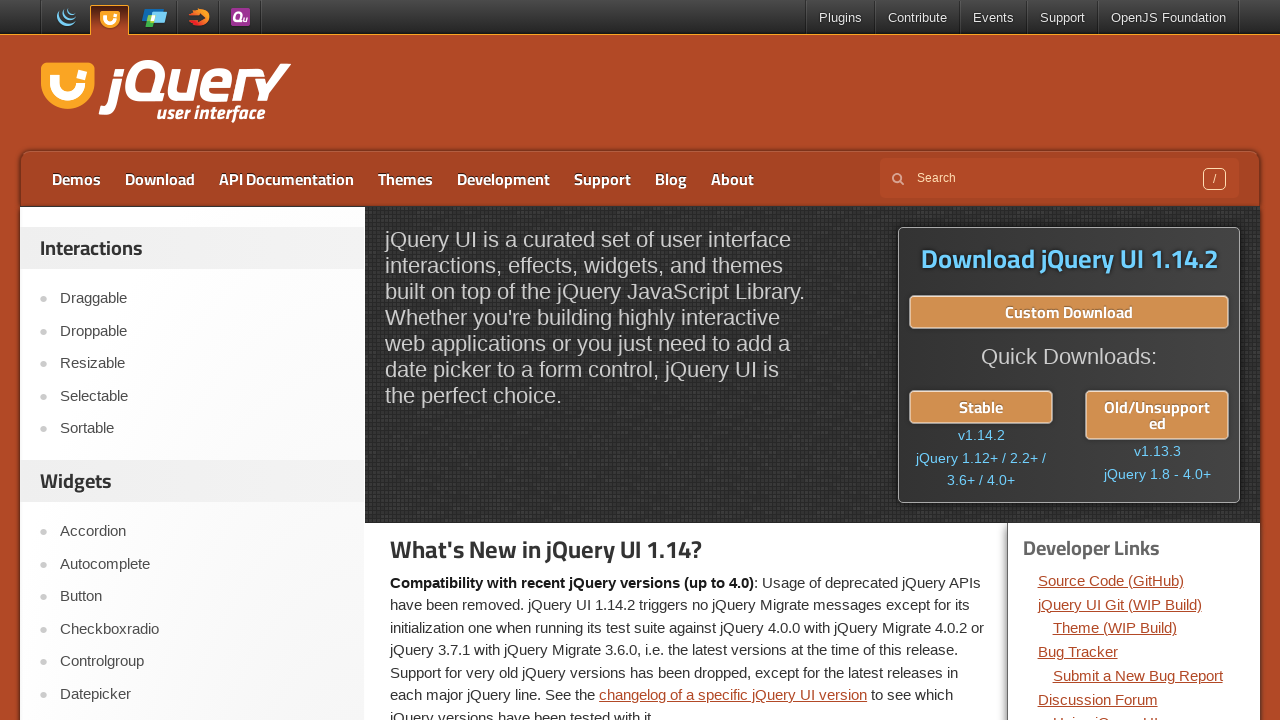

Clicked on Demos link at (76, 179) on xpath=//a[text()='Demos']
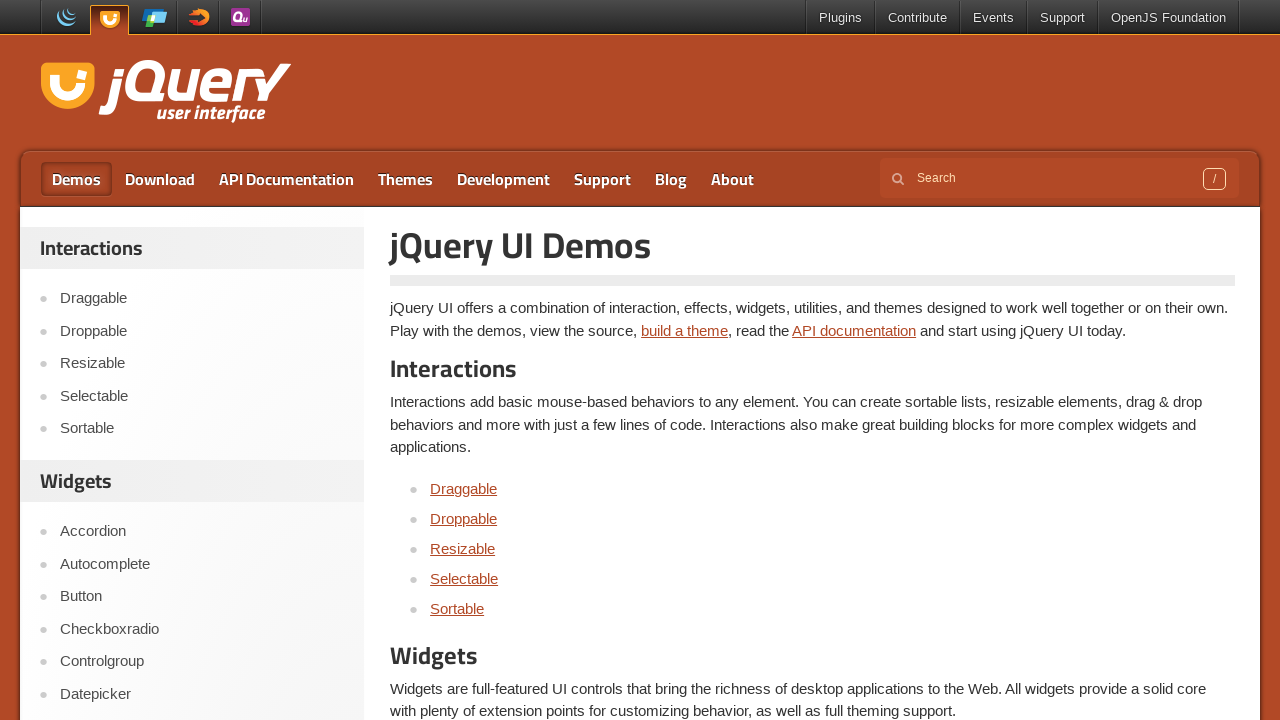

Clicked on Draggable link at (464, 488) on xpath=//a[text()='Draggable']
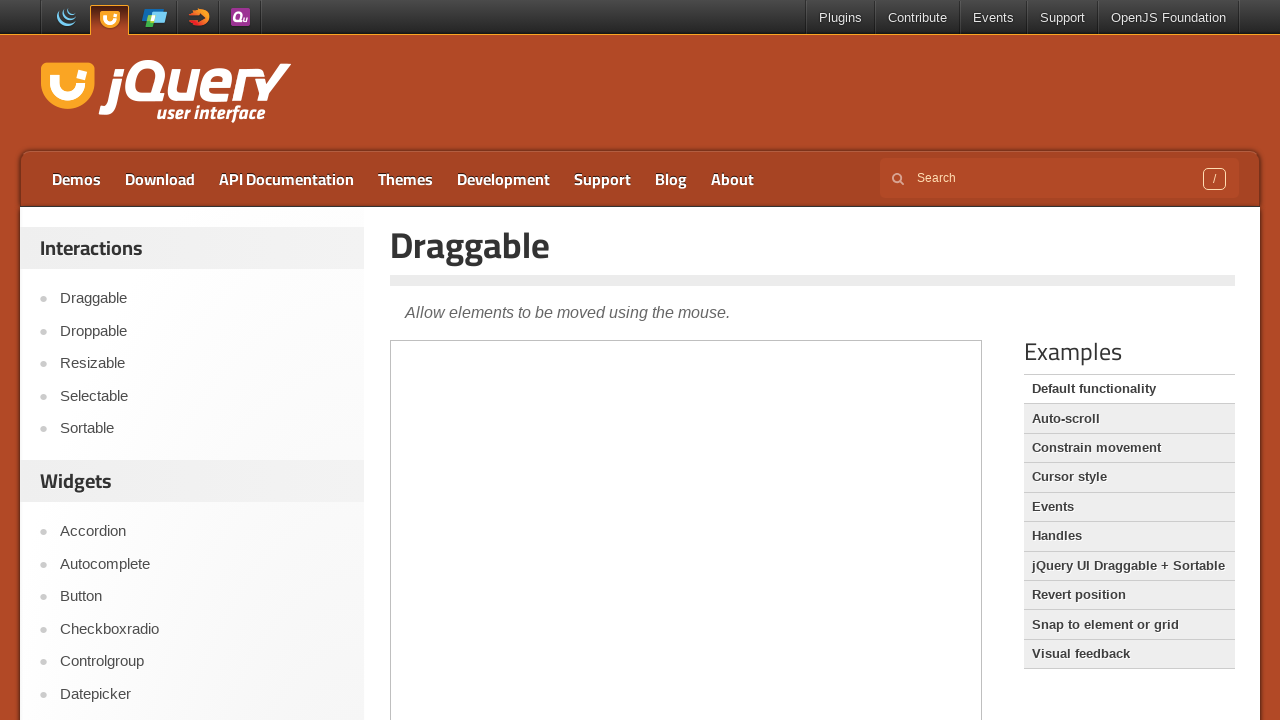

Clicked on Draggable heading at (813, 245) on xpath=//h1[text()='Draggable']
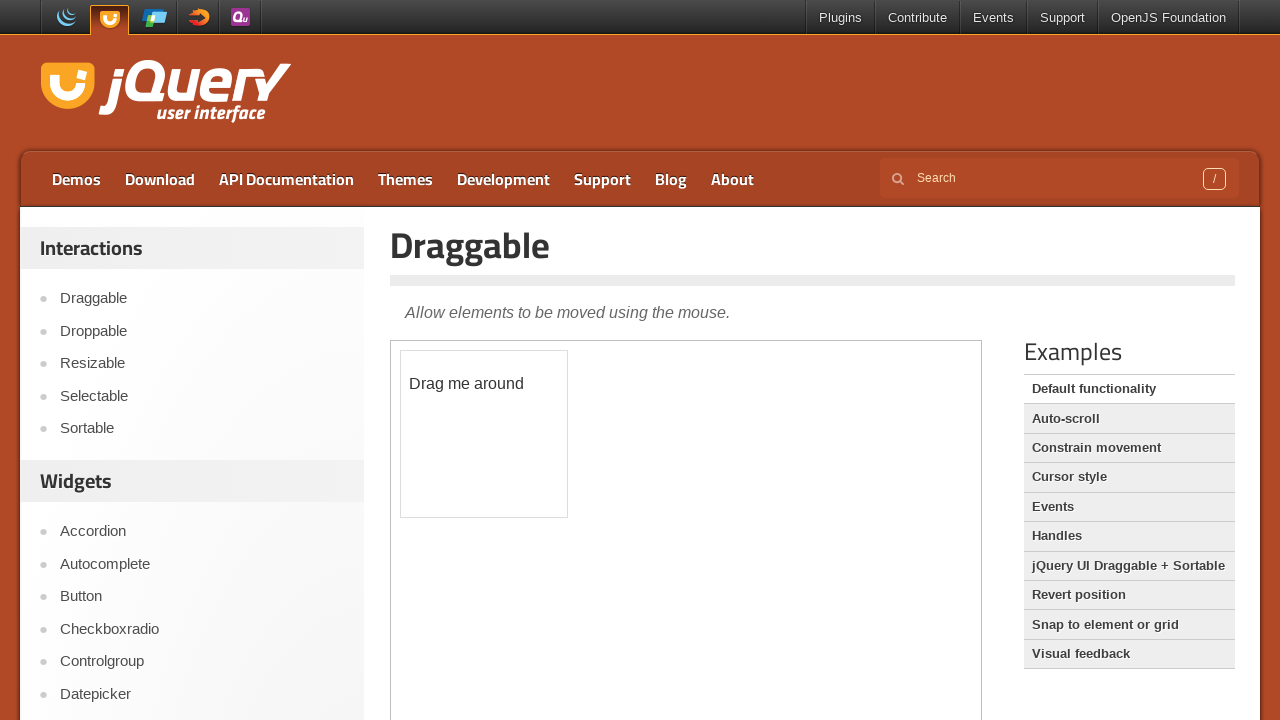

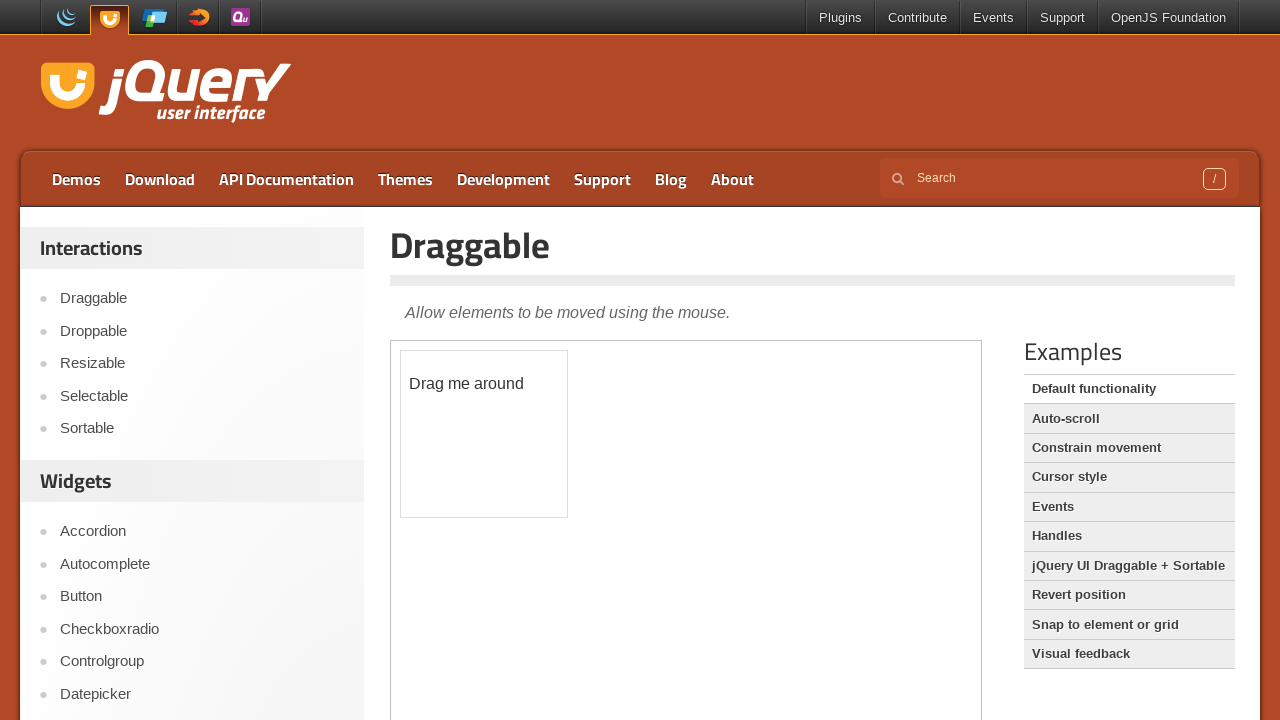